Tests Google Translate by entering Spanish text and verifying the English translation appears correctly

Starting URL: https://translate.google.com.ar/?hl=es&sl=es&tl=en&op=translate

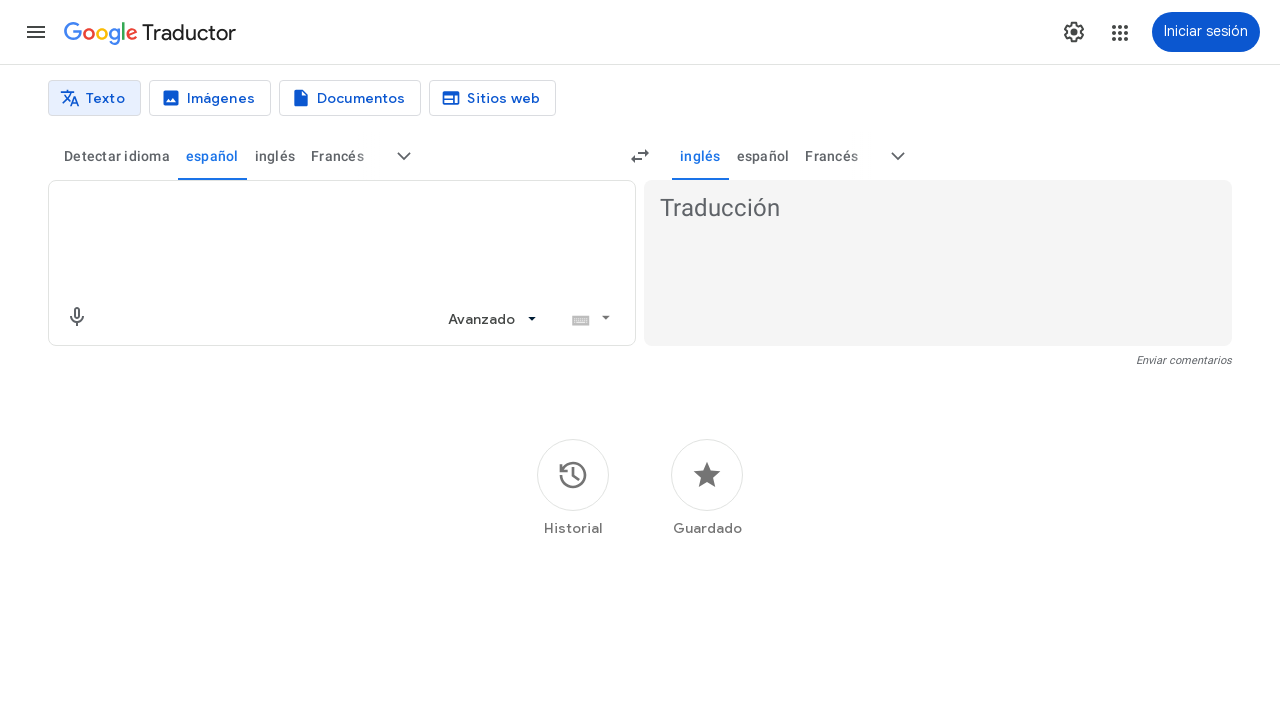

Filled source text area with Spanish text 'Hola mundo, mi nombre es el destructor de mundos' on textarea[jsname="BJE2fc"]
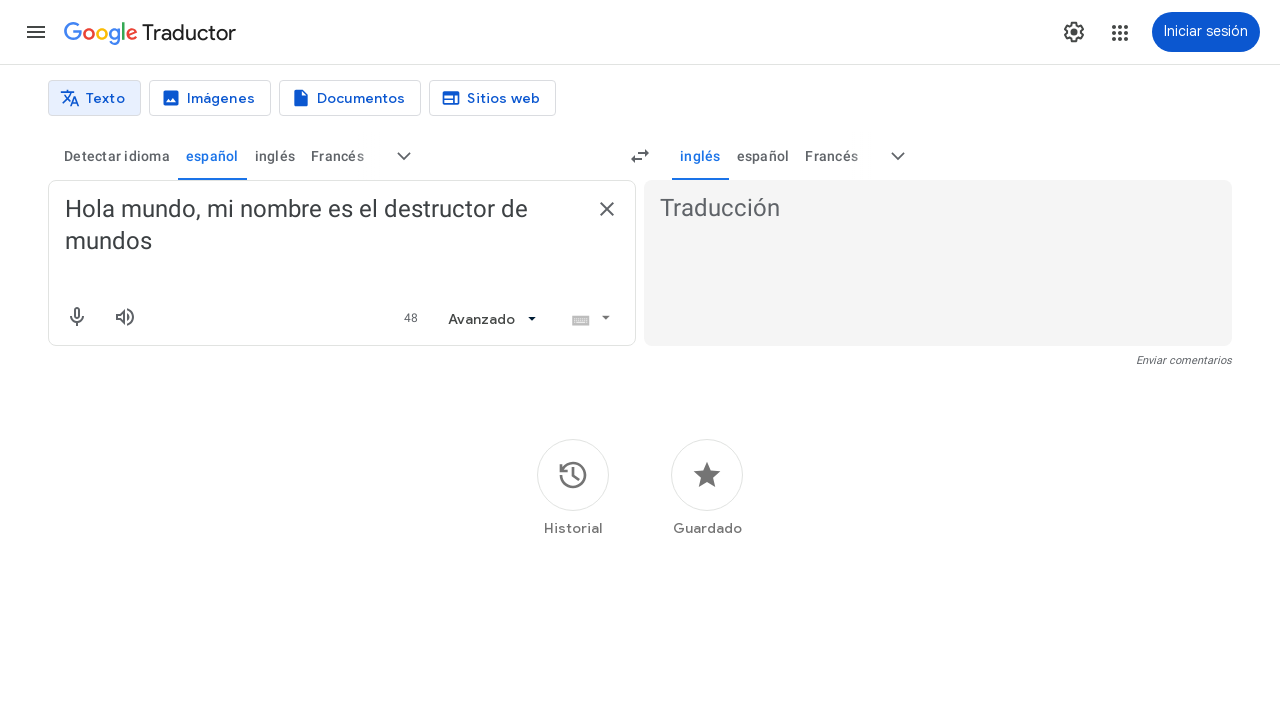

Loading indicator appeared
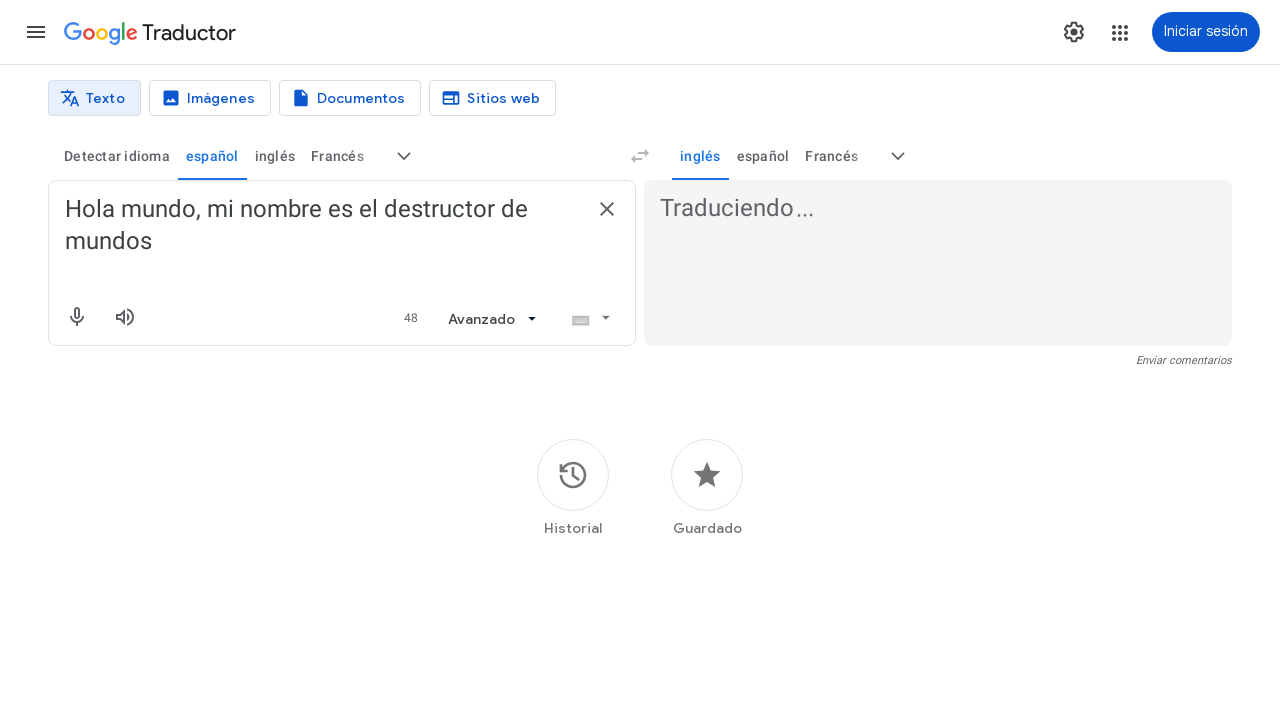

Loading indicator disappeared, translation completed
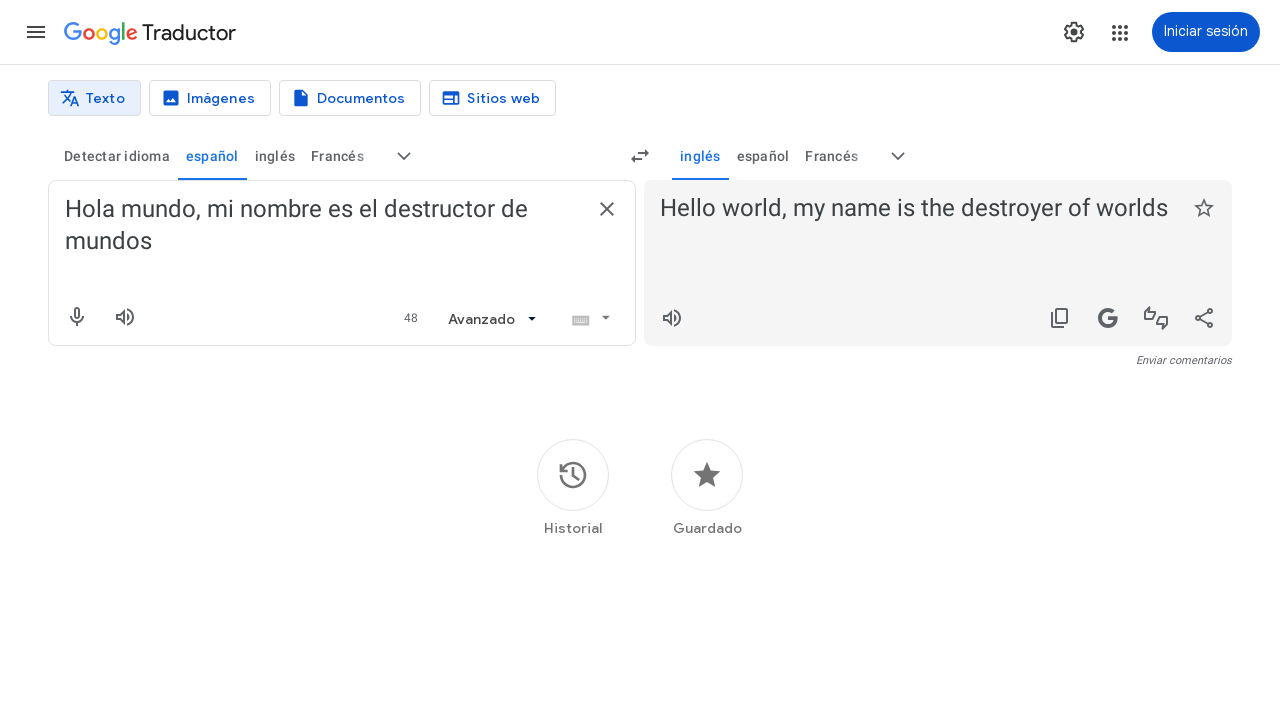

Translation output element is visible and ready for verification
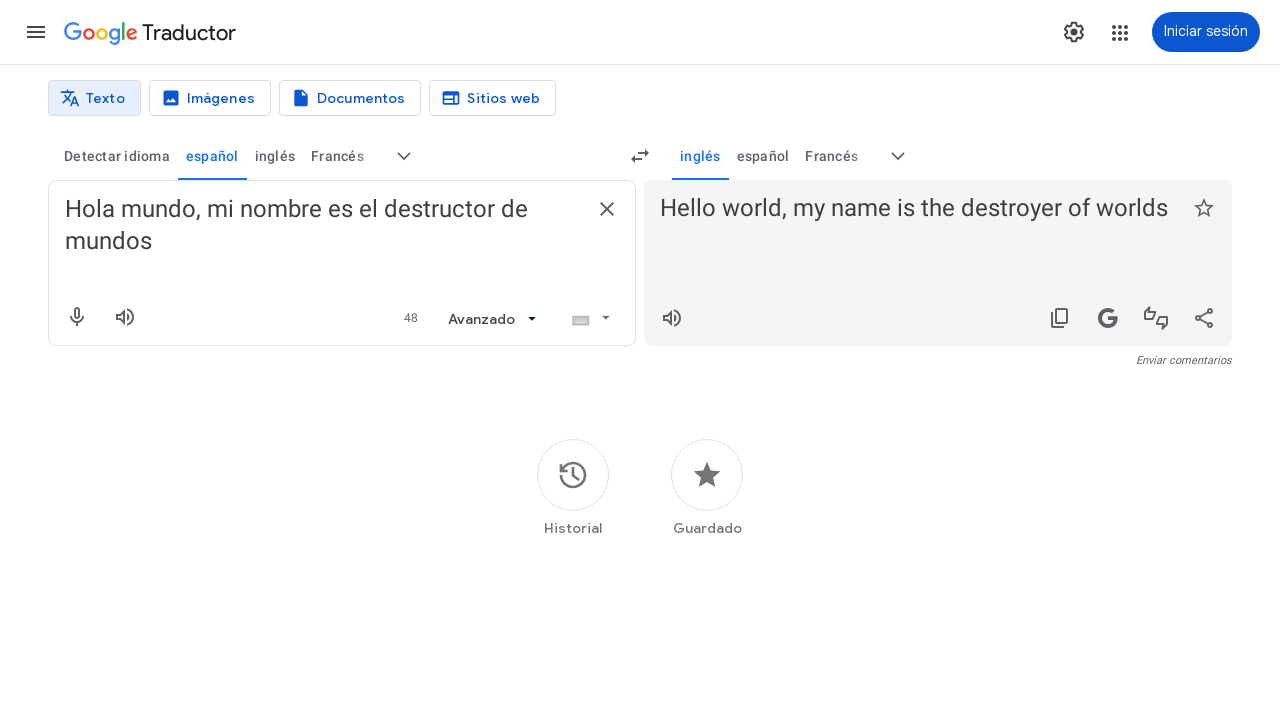

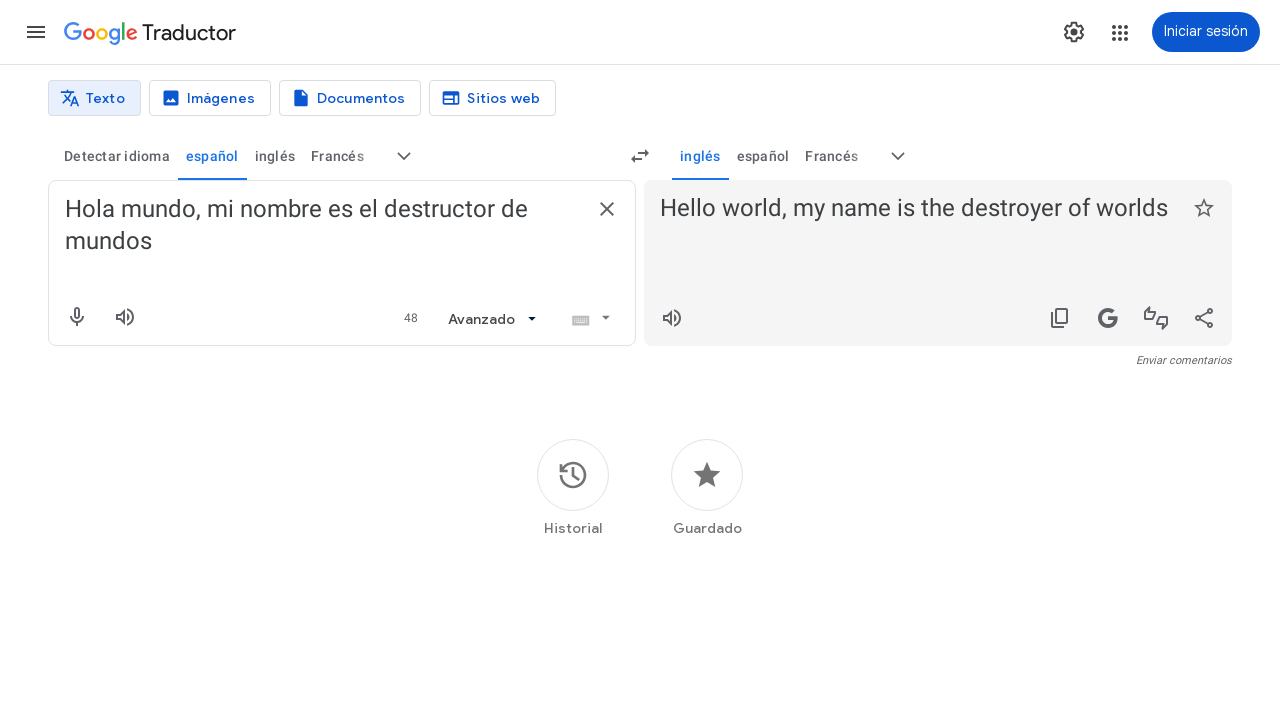